Tests browser window management operations (maximize, minimize, fullscreen) and navigation actions (refresh, back, forward) on a registration page

Starting URL: https://demo.automationtesting.in/Register.html

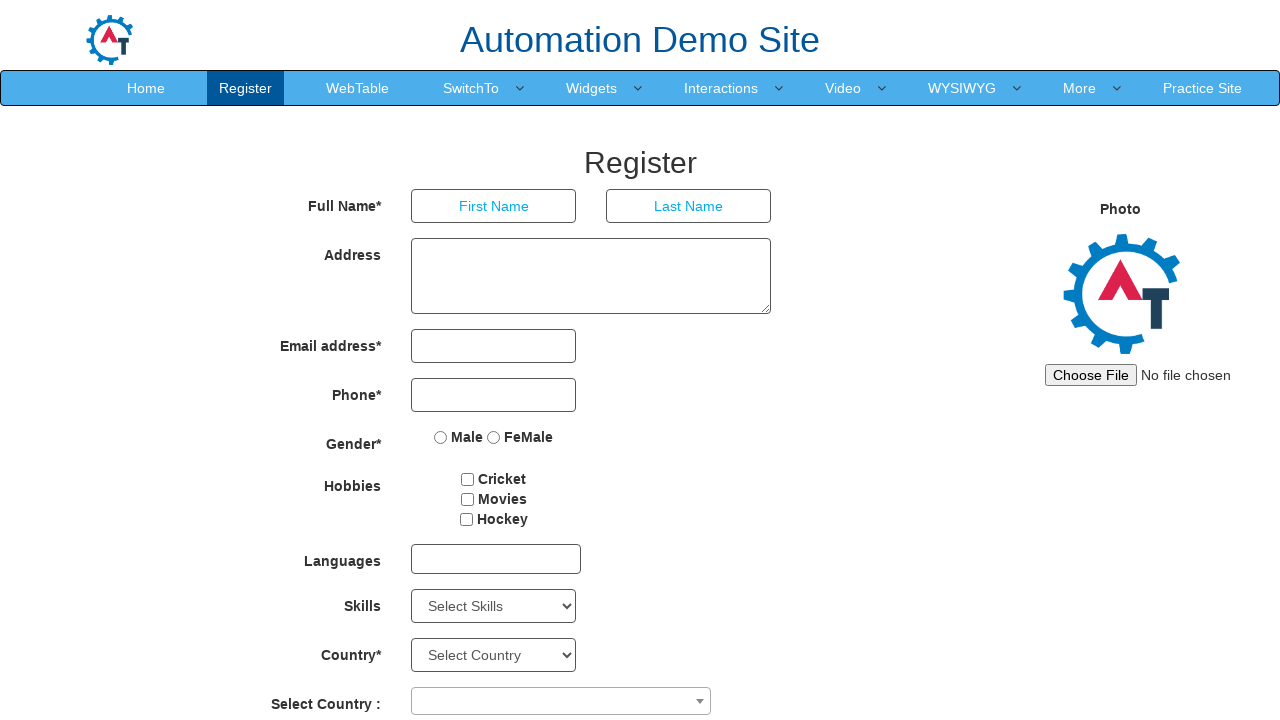

Maximized browser window to 1920x1080
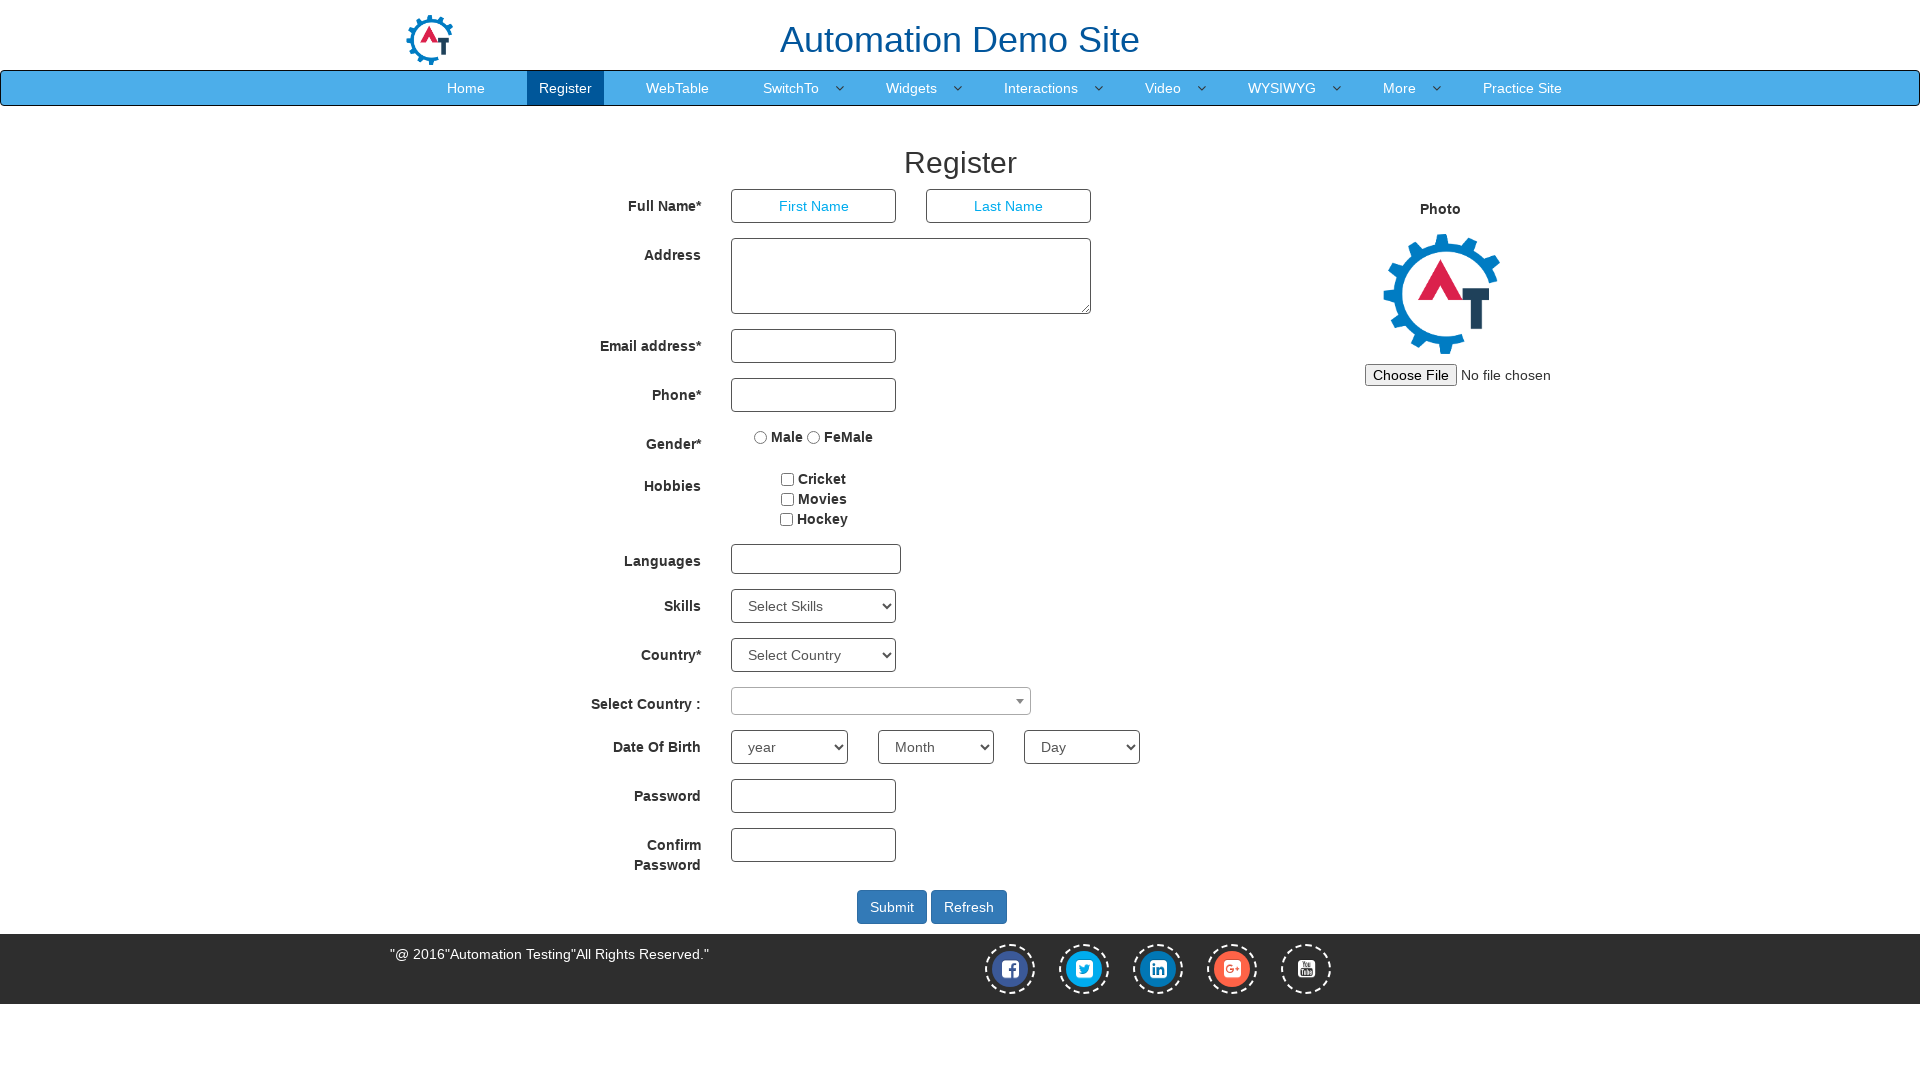

Minimized browser window to 800x600
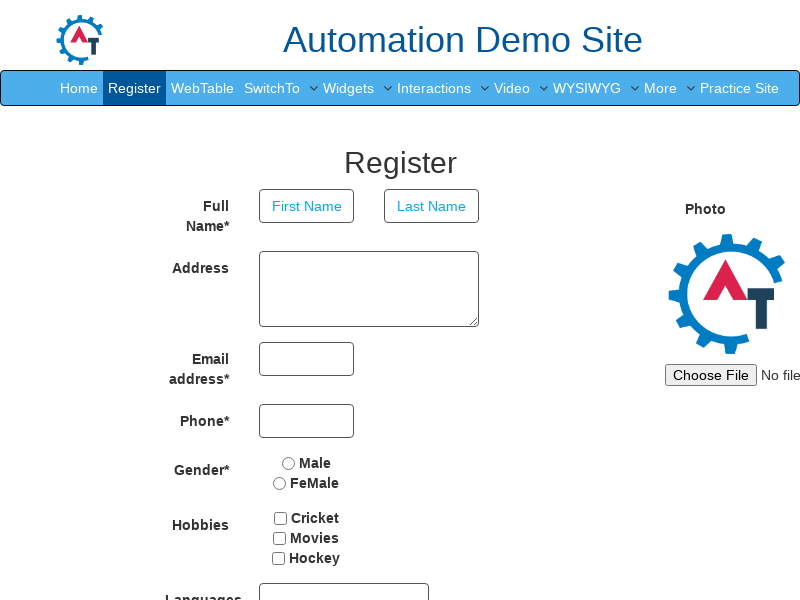

Set viewport to fullscreen-like size 1920x1080
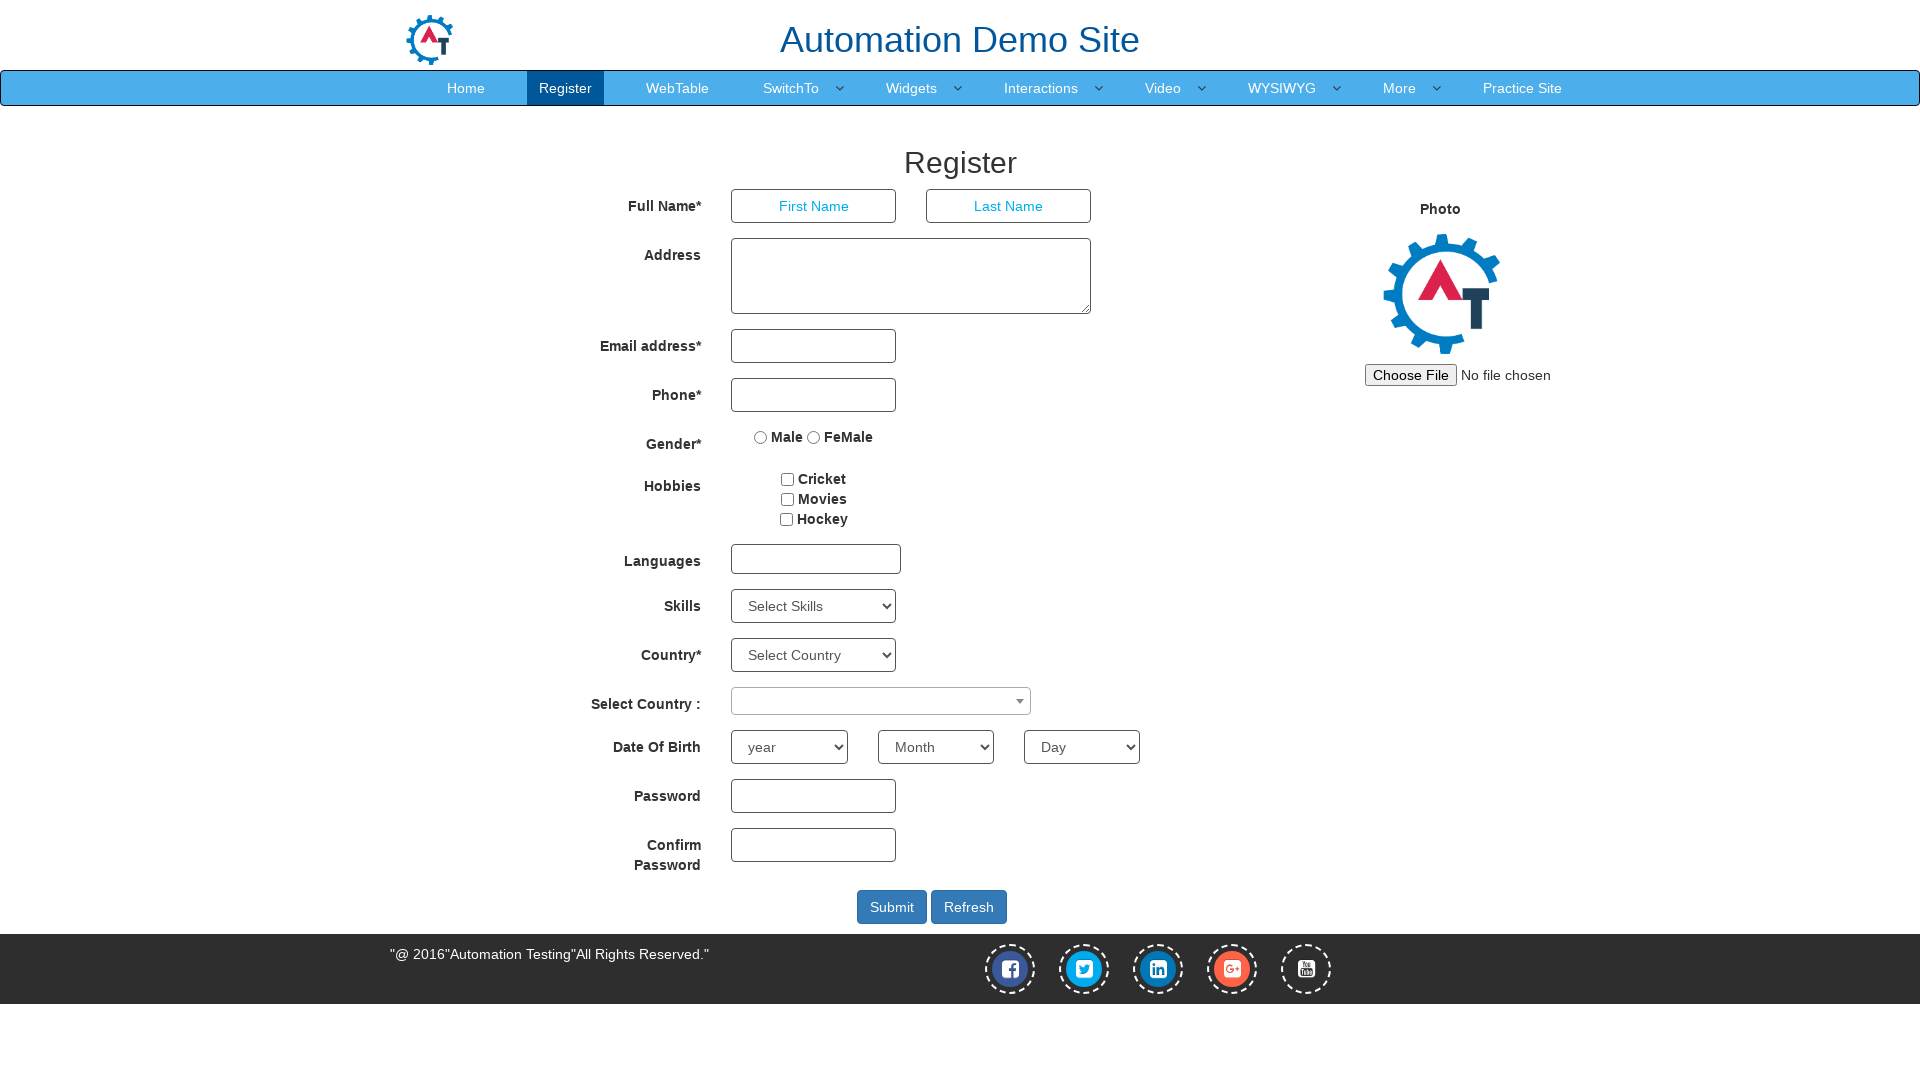

Refreshed the registration page
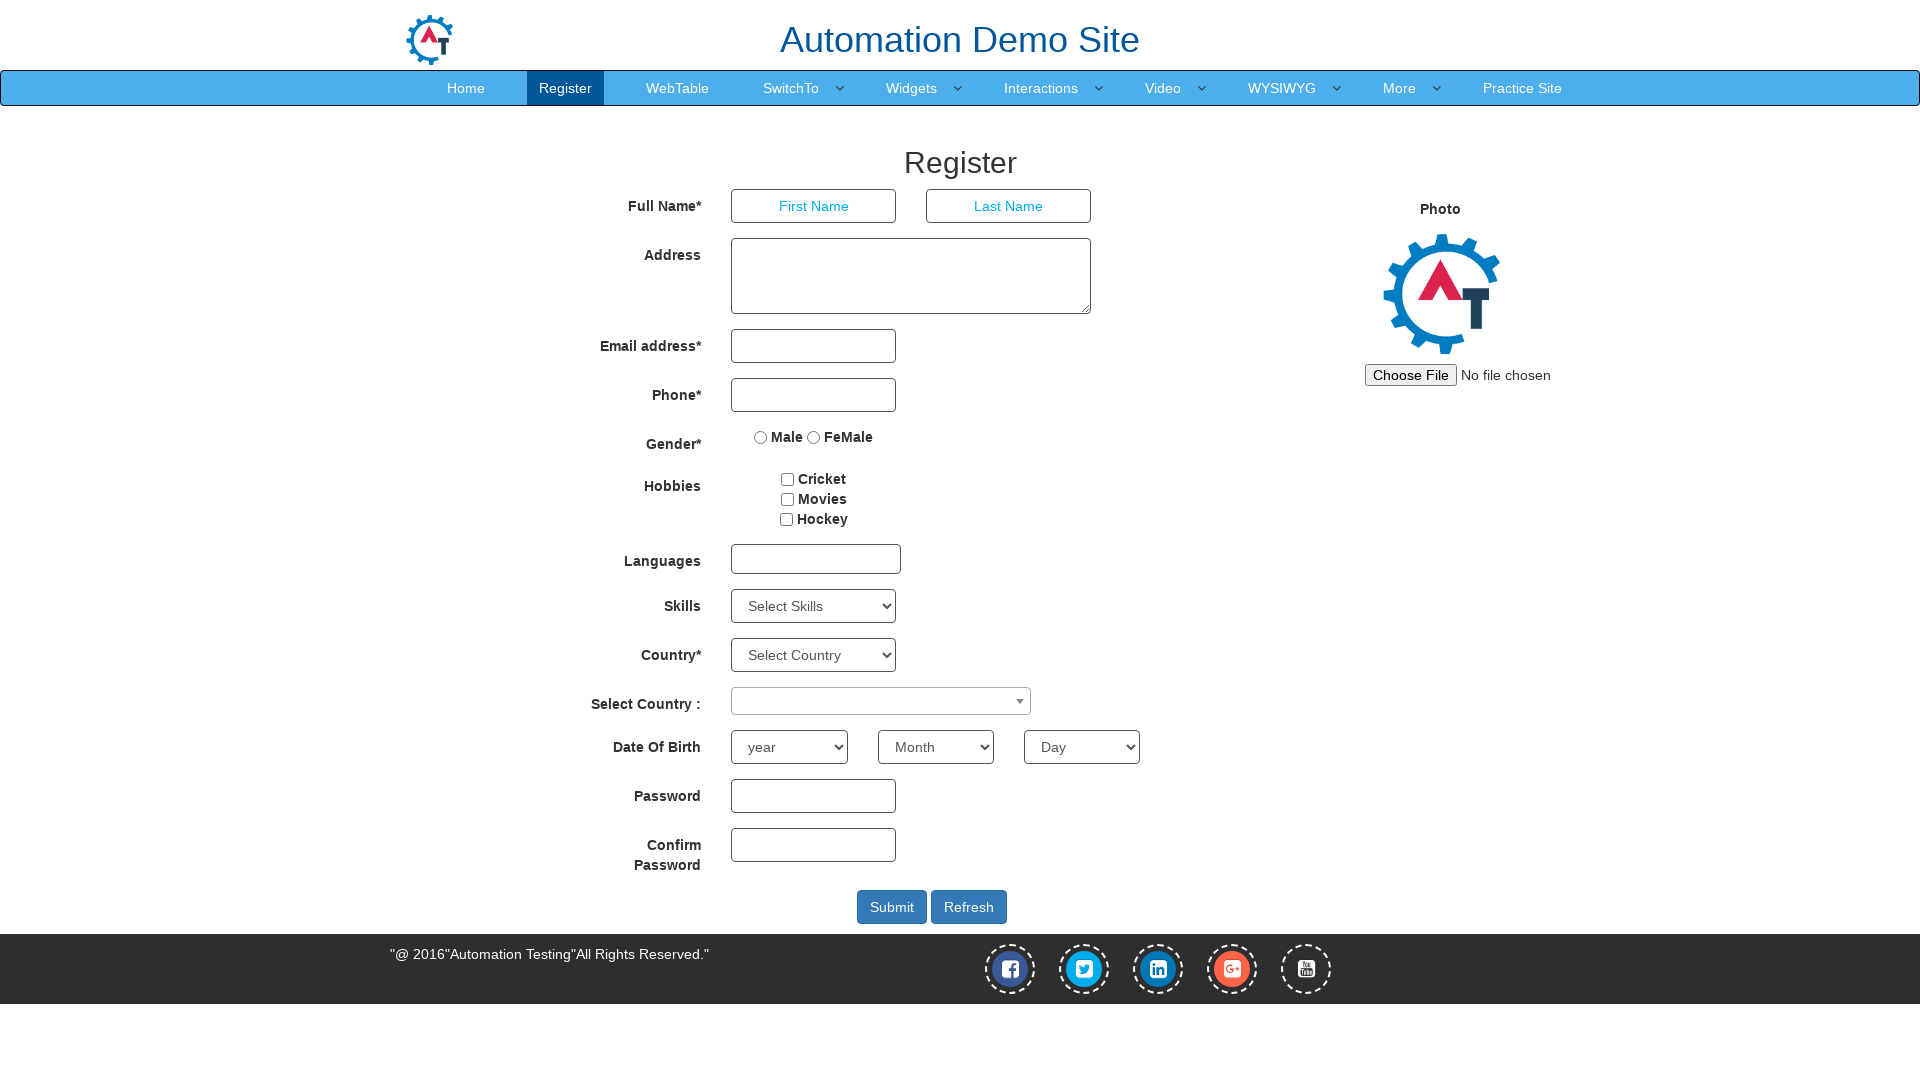

Navigated back in browser history
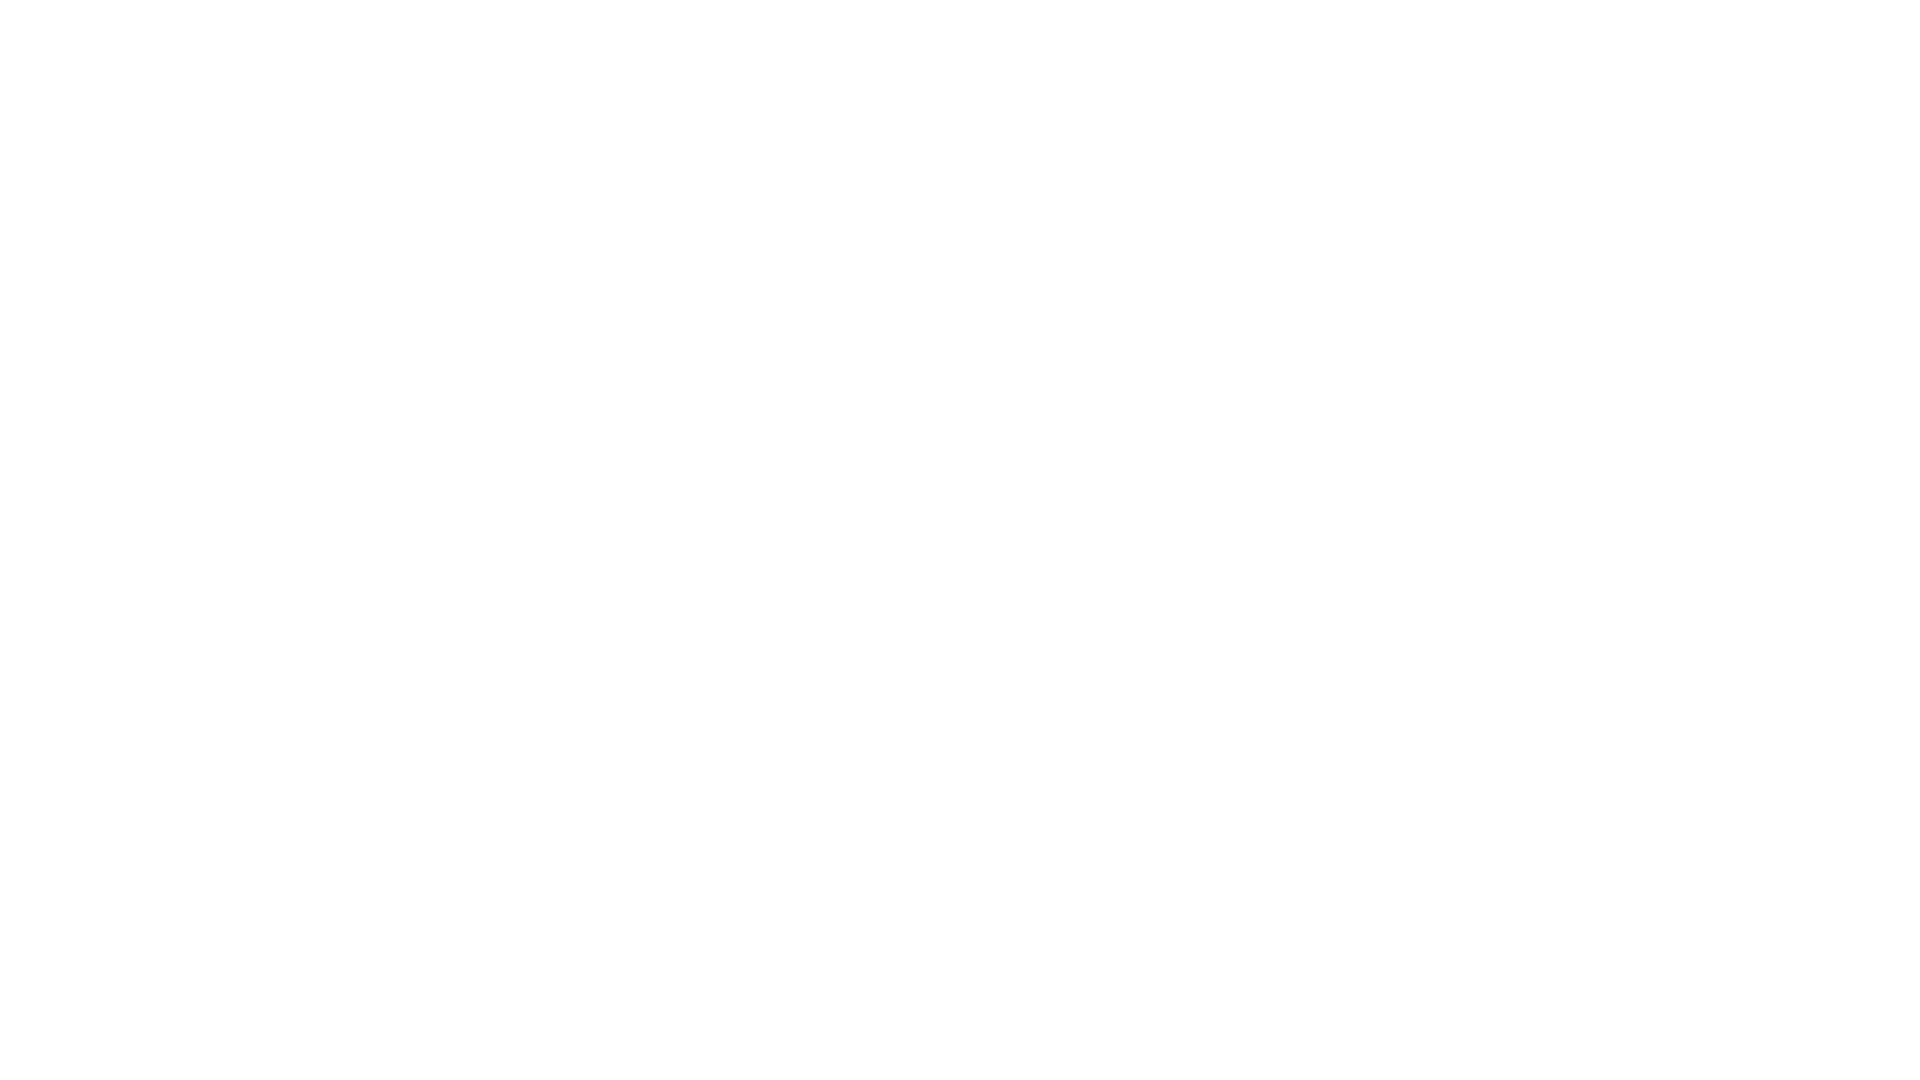

Navigated forward in browser history
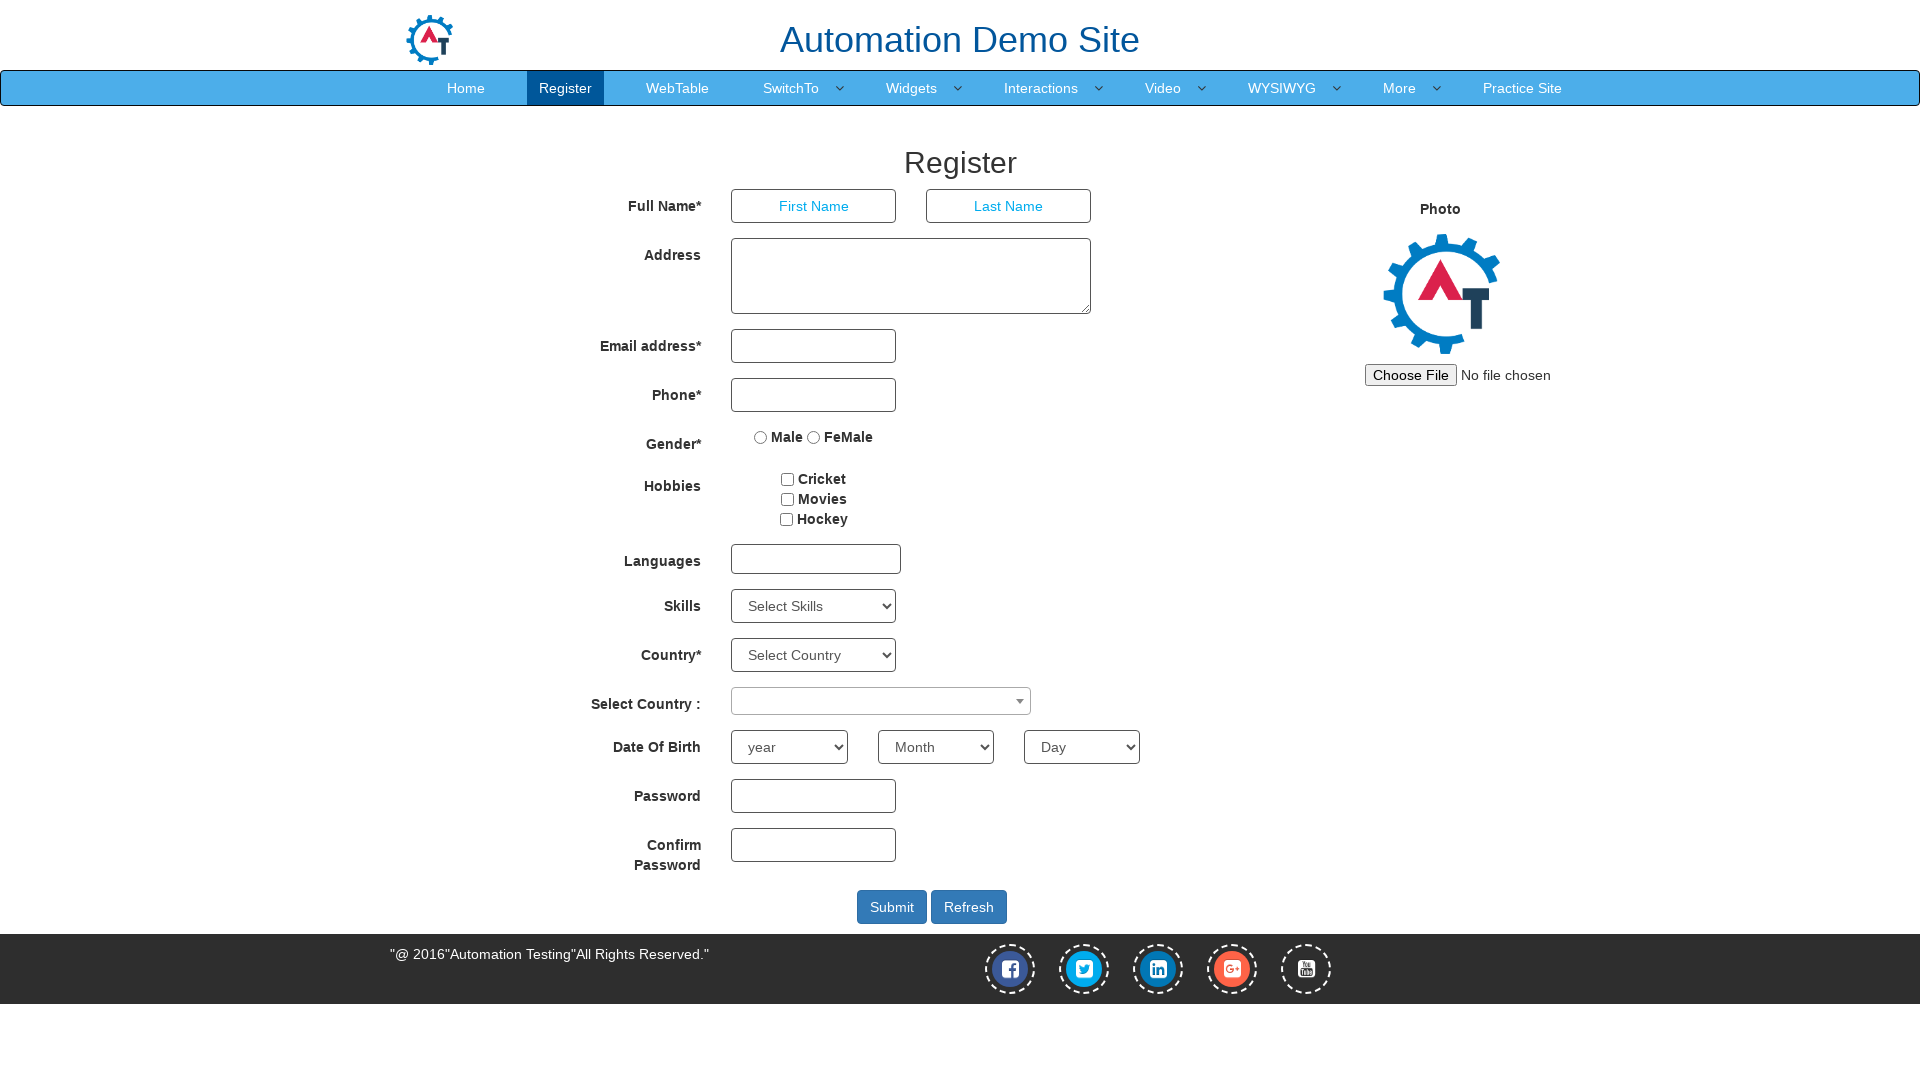

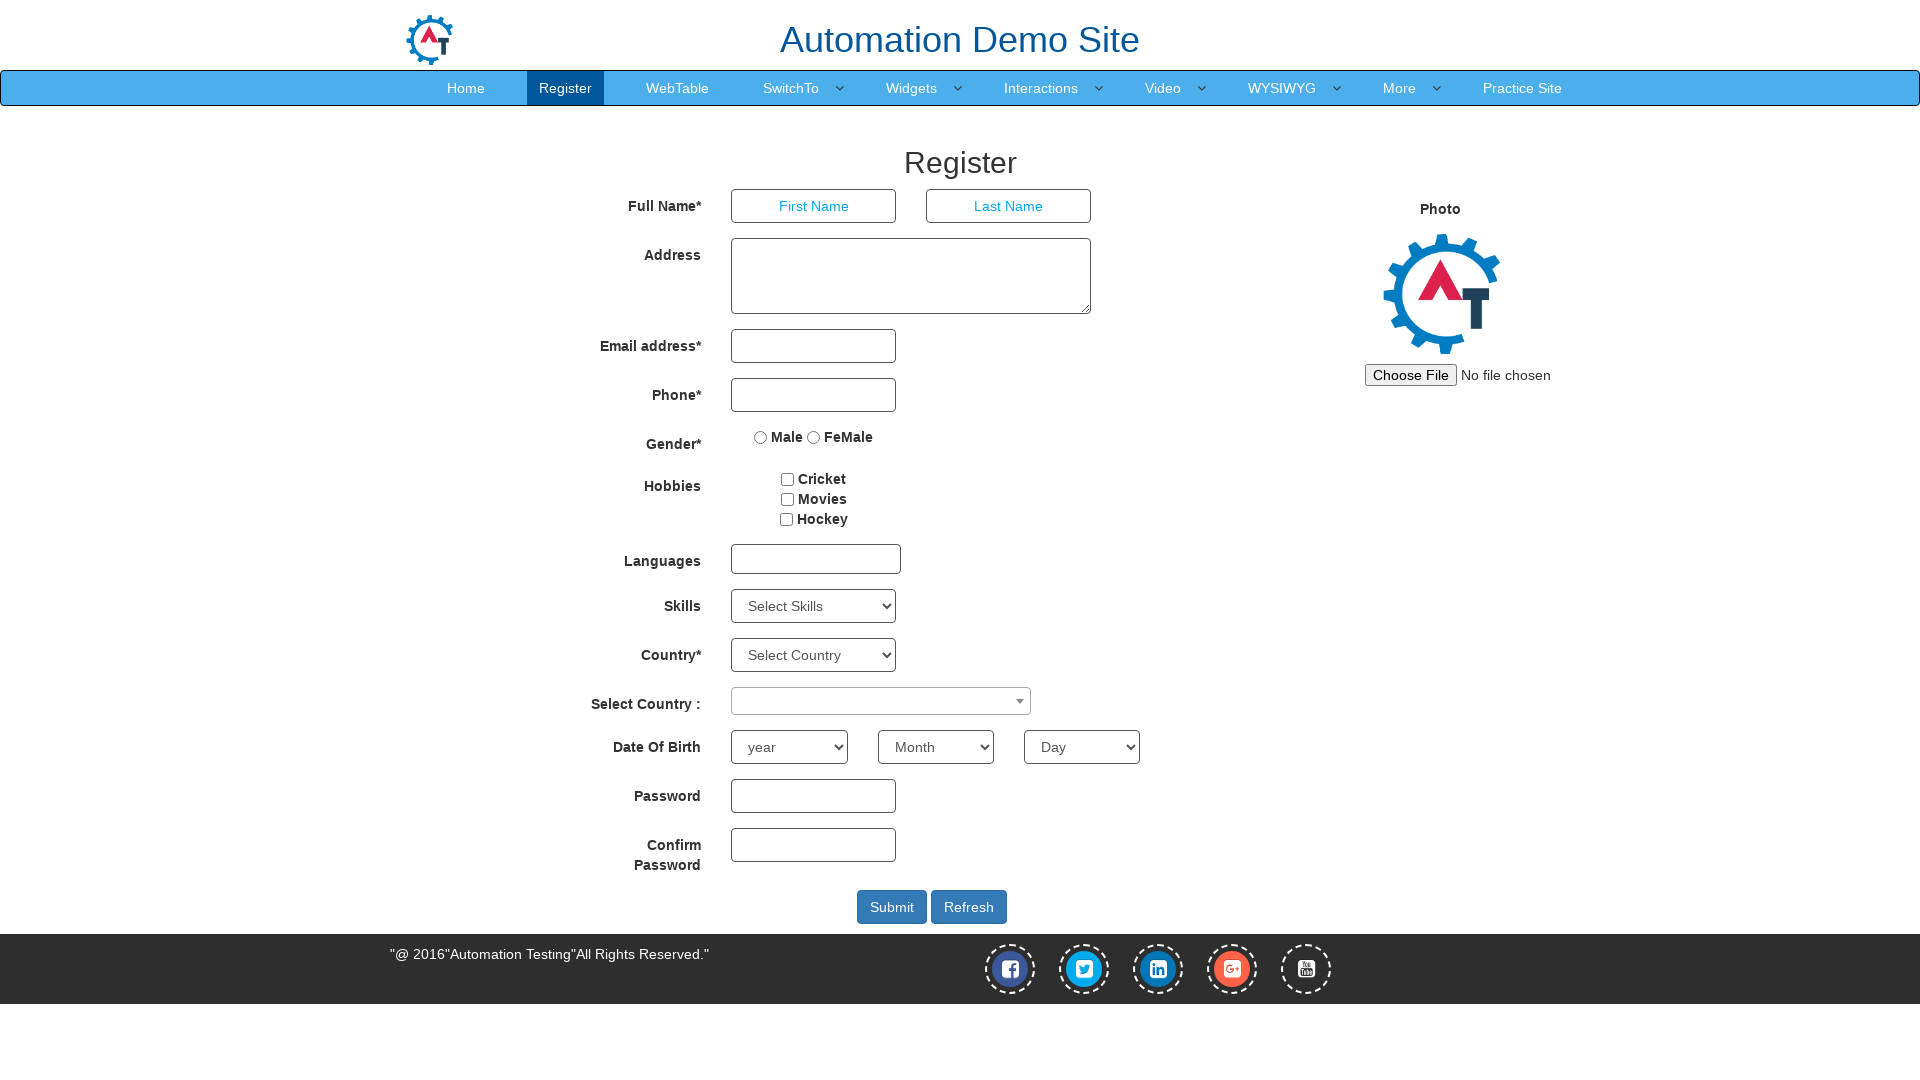